Tests Hacker News search functionality by searching for "testdriven" and verifying the term appears in results

Starting URL: https://news.ycombinator.com

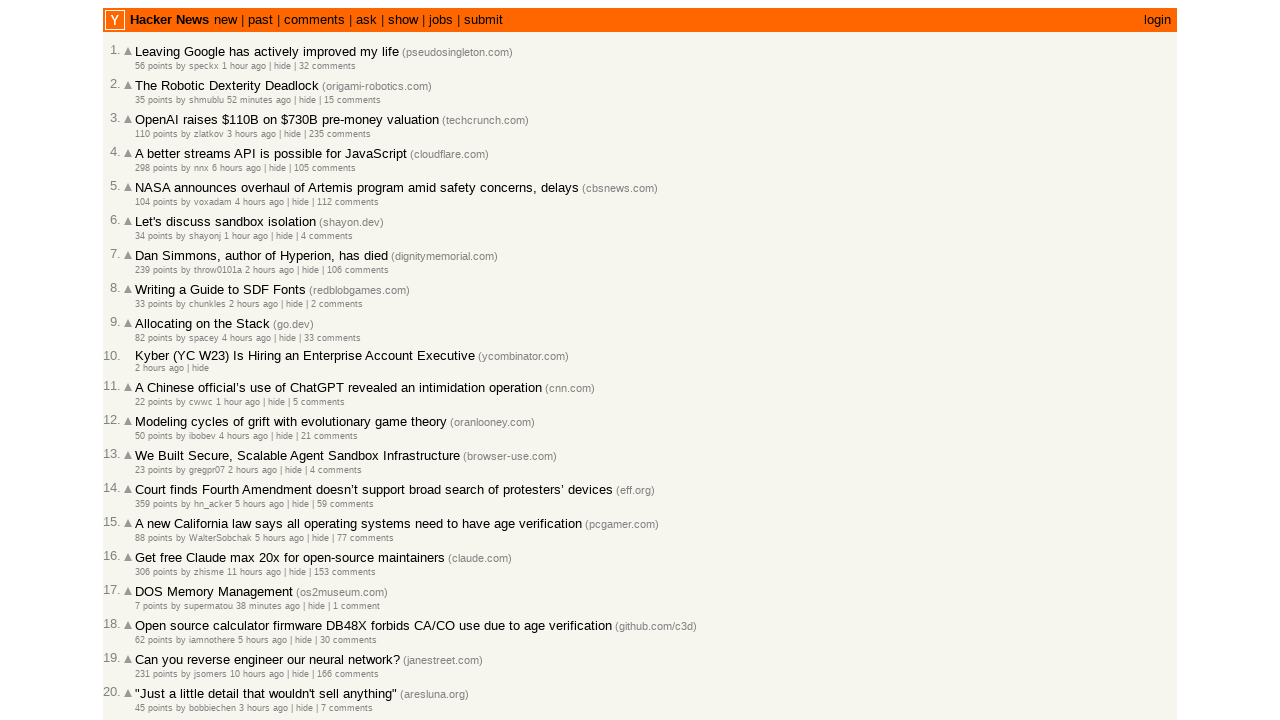

Filled search box with 'testdriven' on input[name='q']
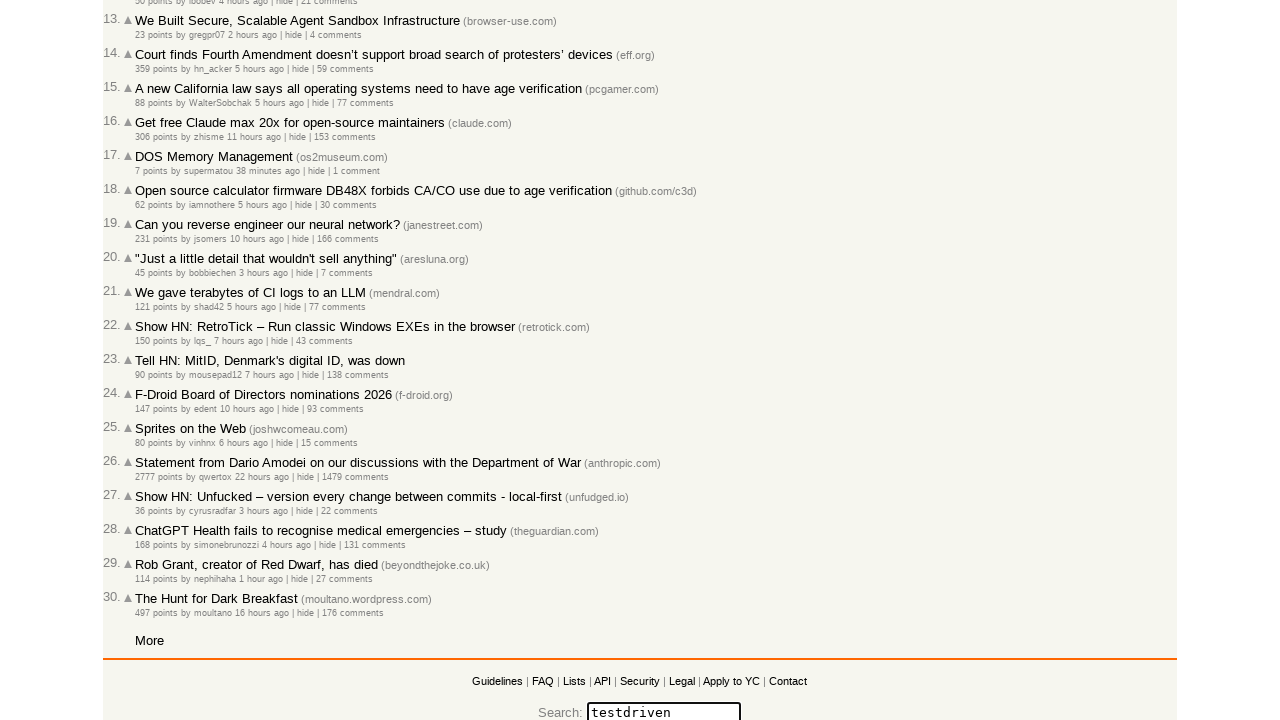

Pressed Enter to submit search on input[name='q']
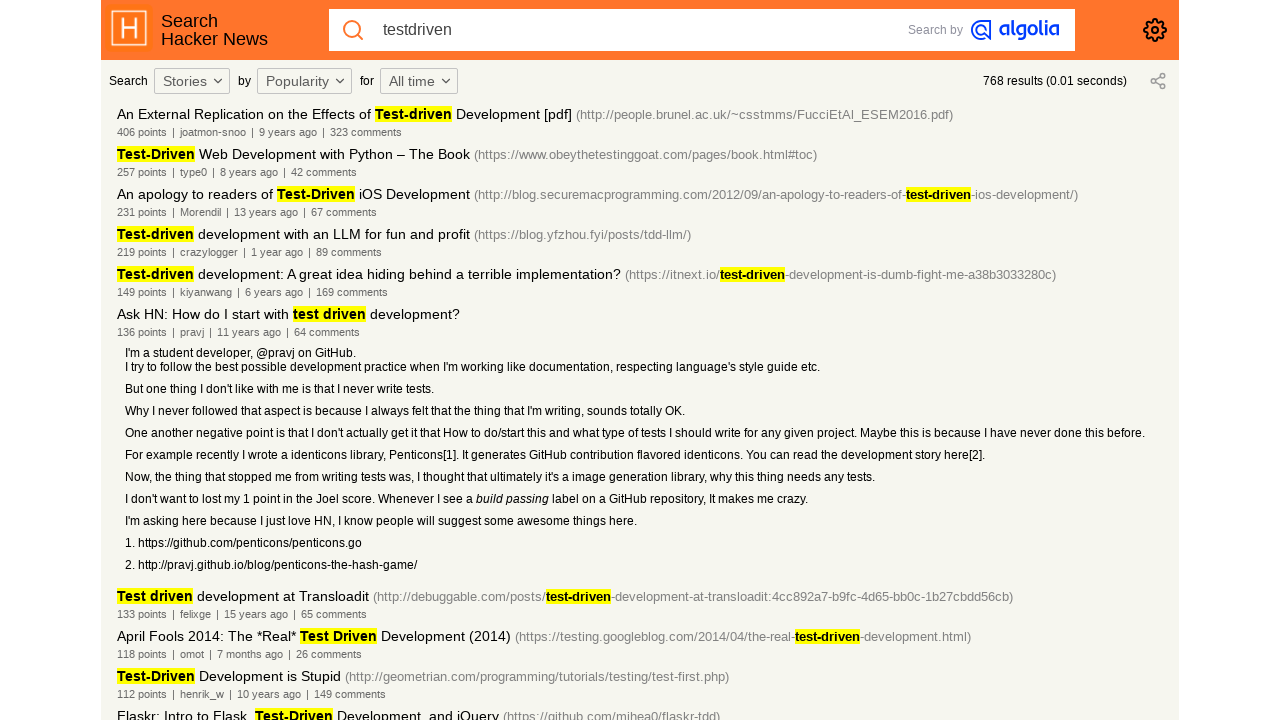

Search results loaded and network idle
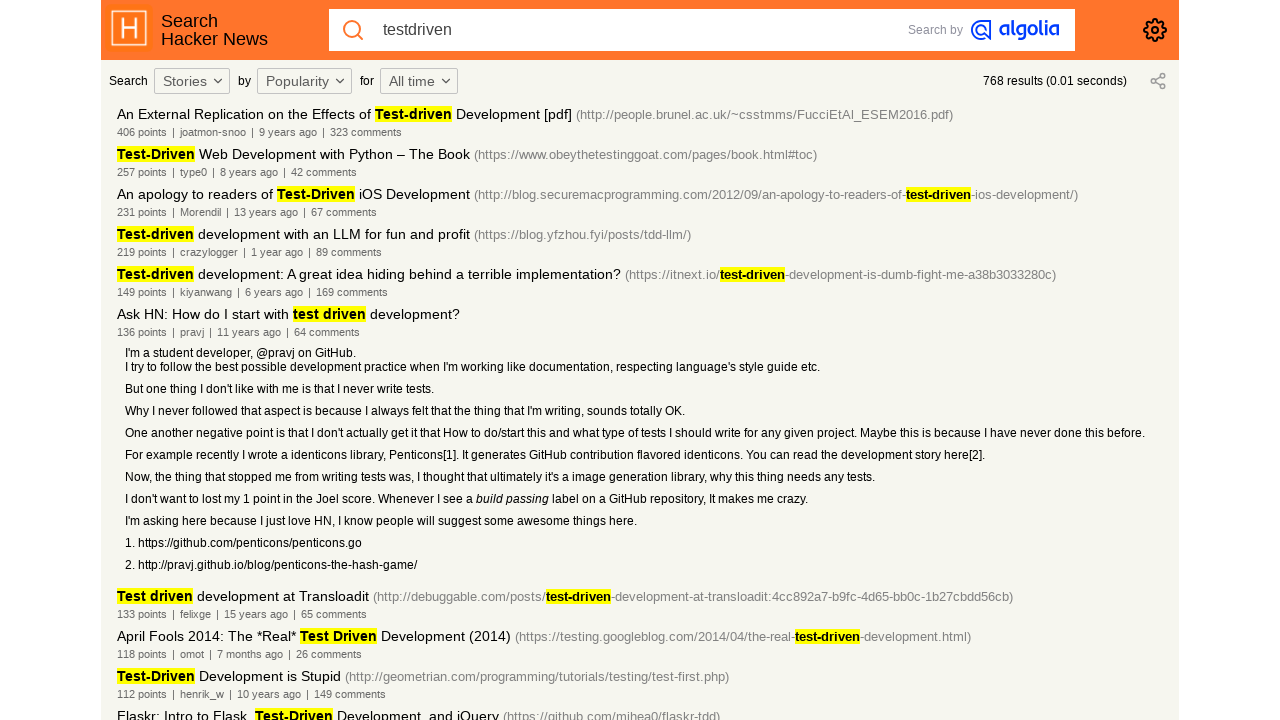

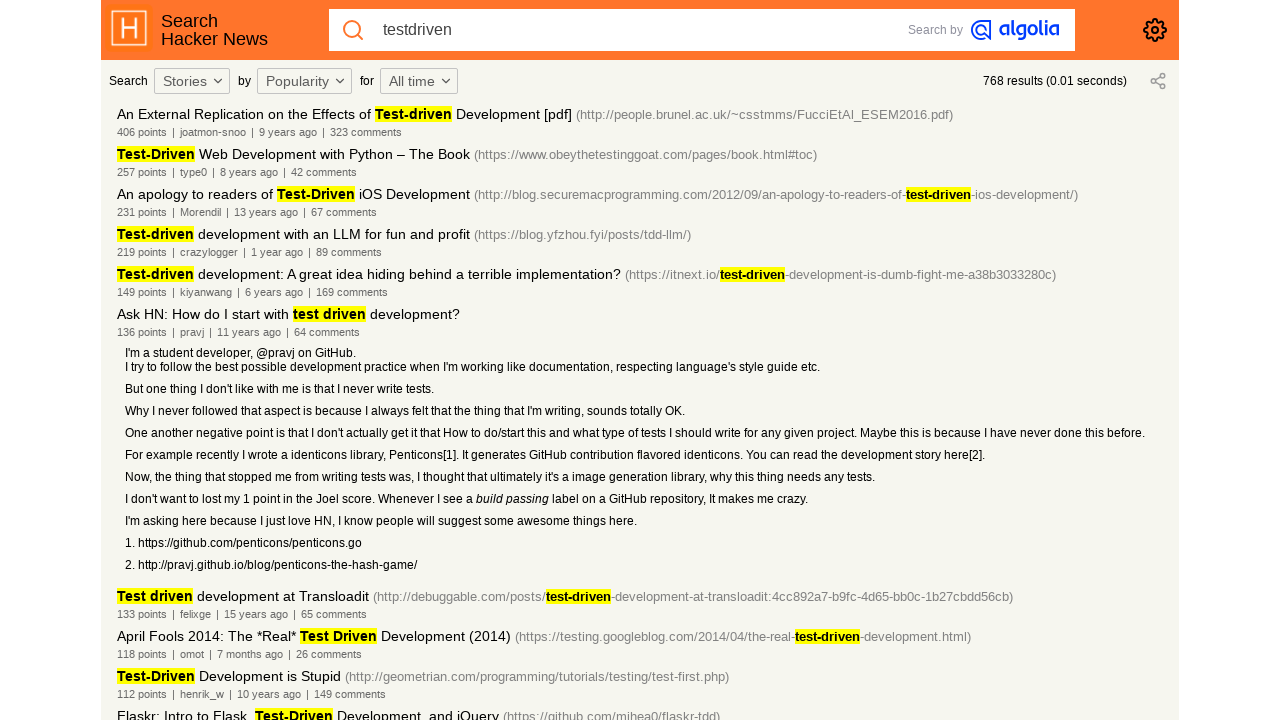